Tests the Fast.com internet speed test by navigating to the page, waiting for the speed test to complete, and verifying the speed value element is displayed

Starting URL: https://fast.com/

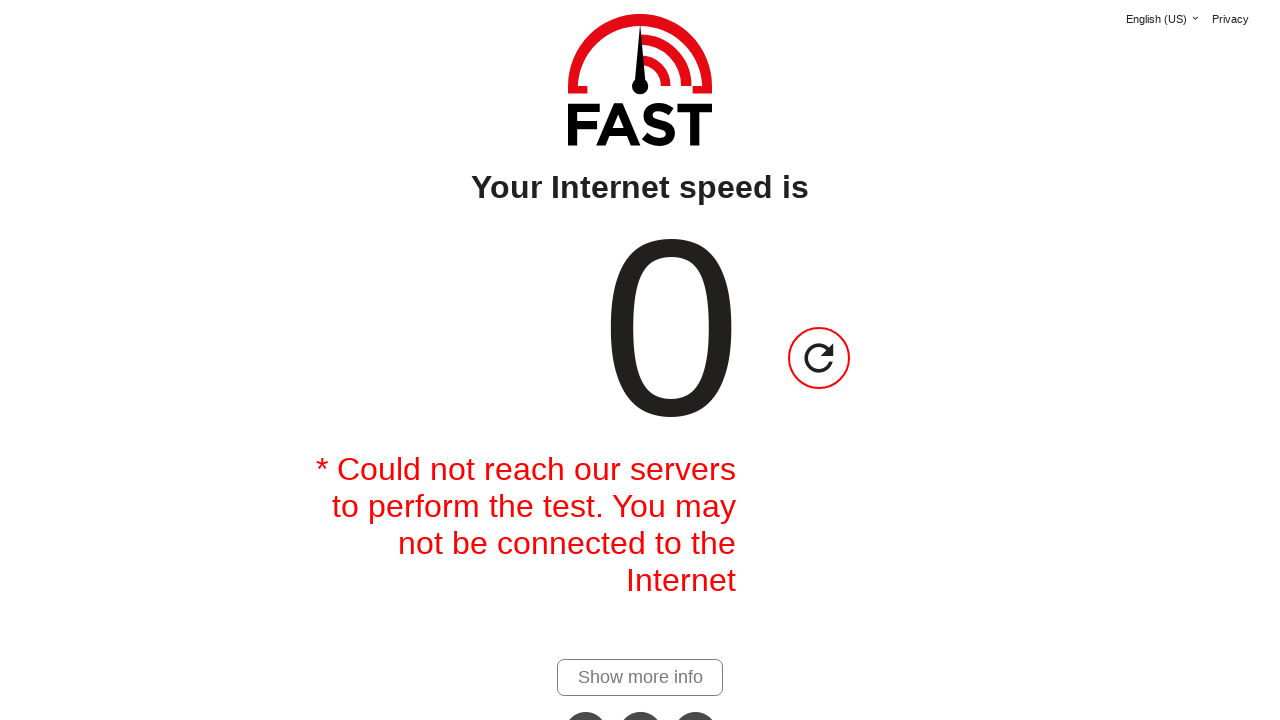

Navigated to Fast.com internet speed test page
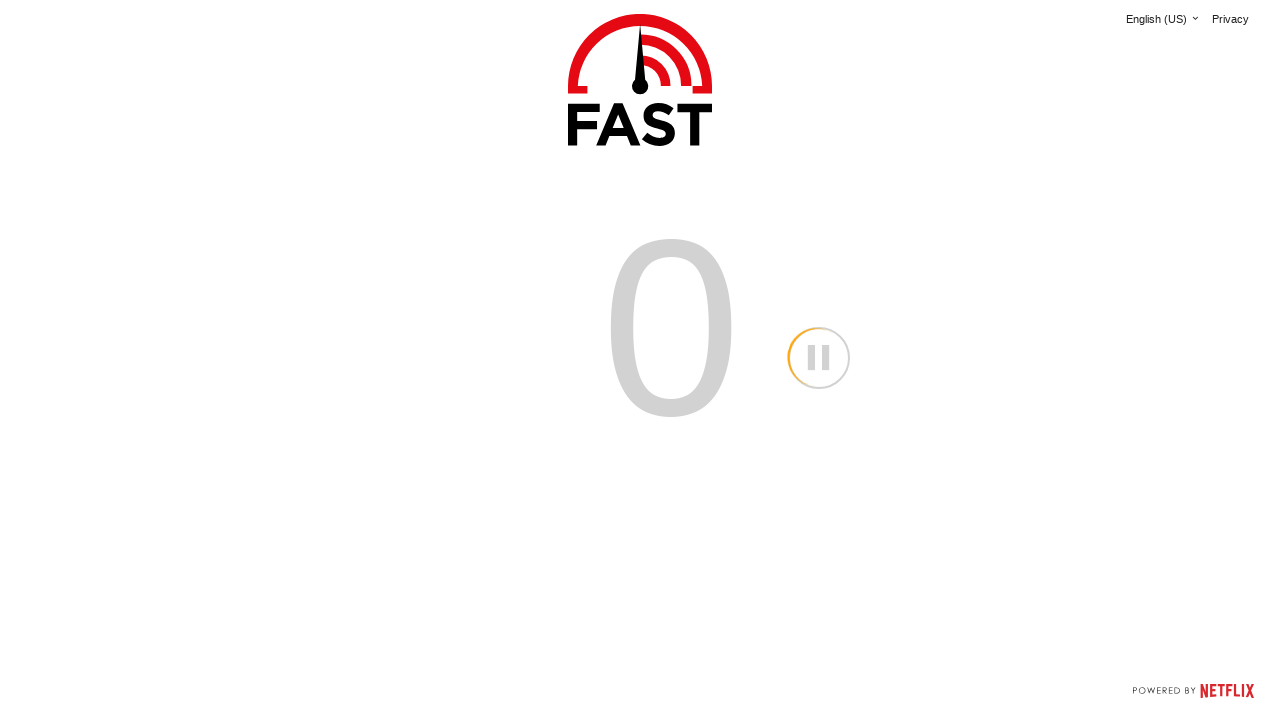

Speed value element loaded on the page
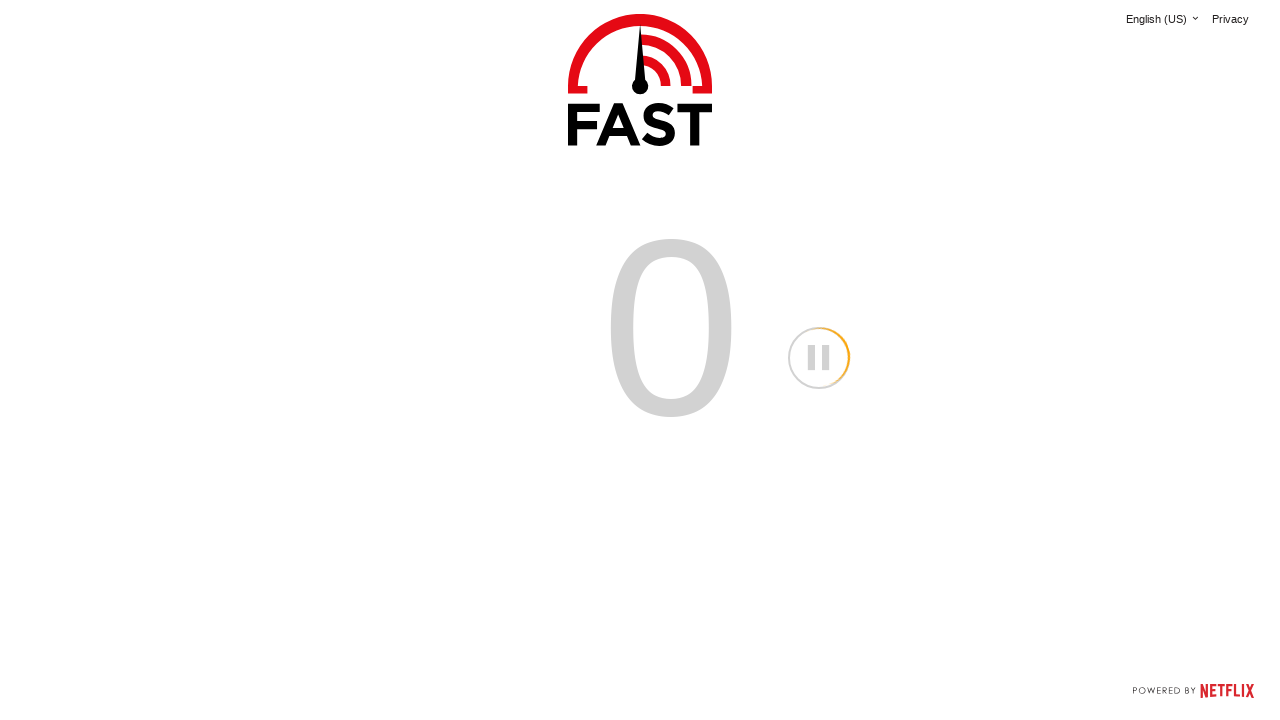

Waited 8 seconds for speed test to complete measurement
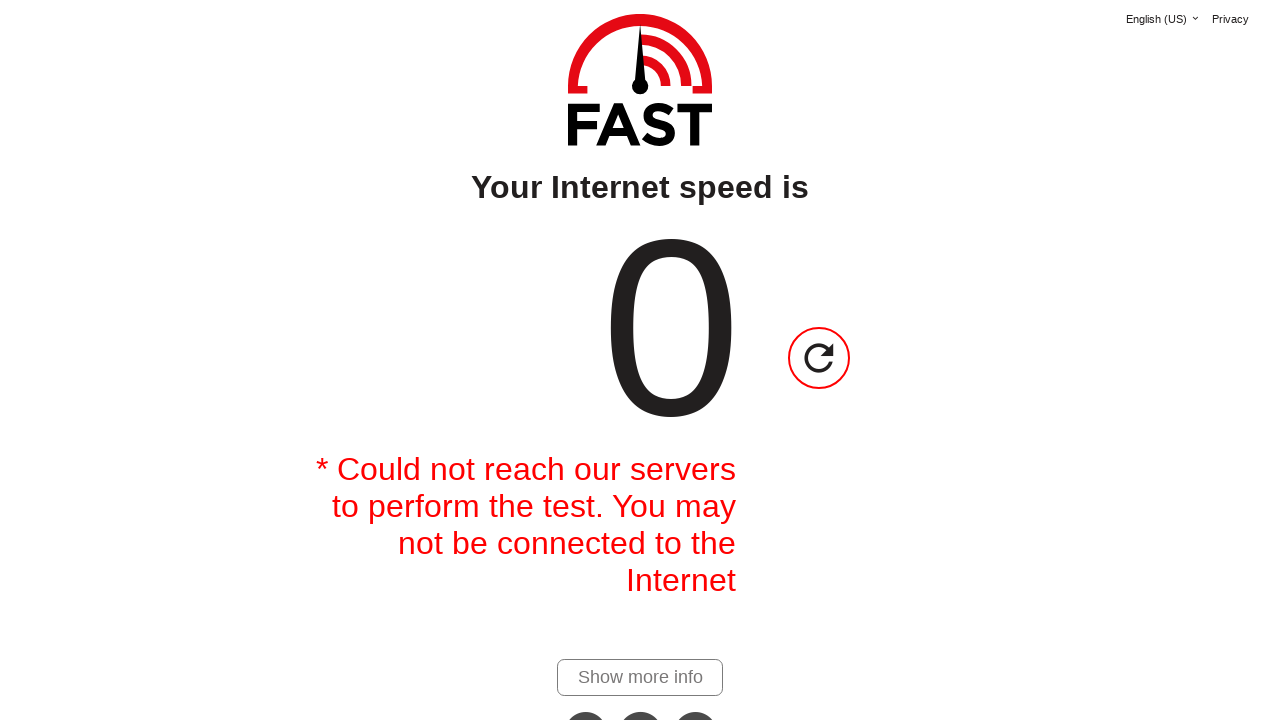

Located speed value element
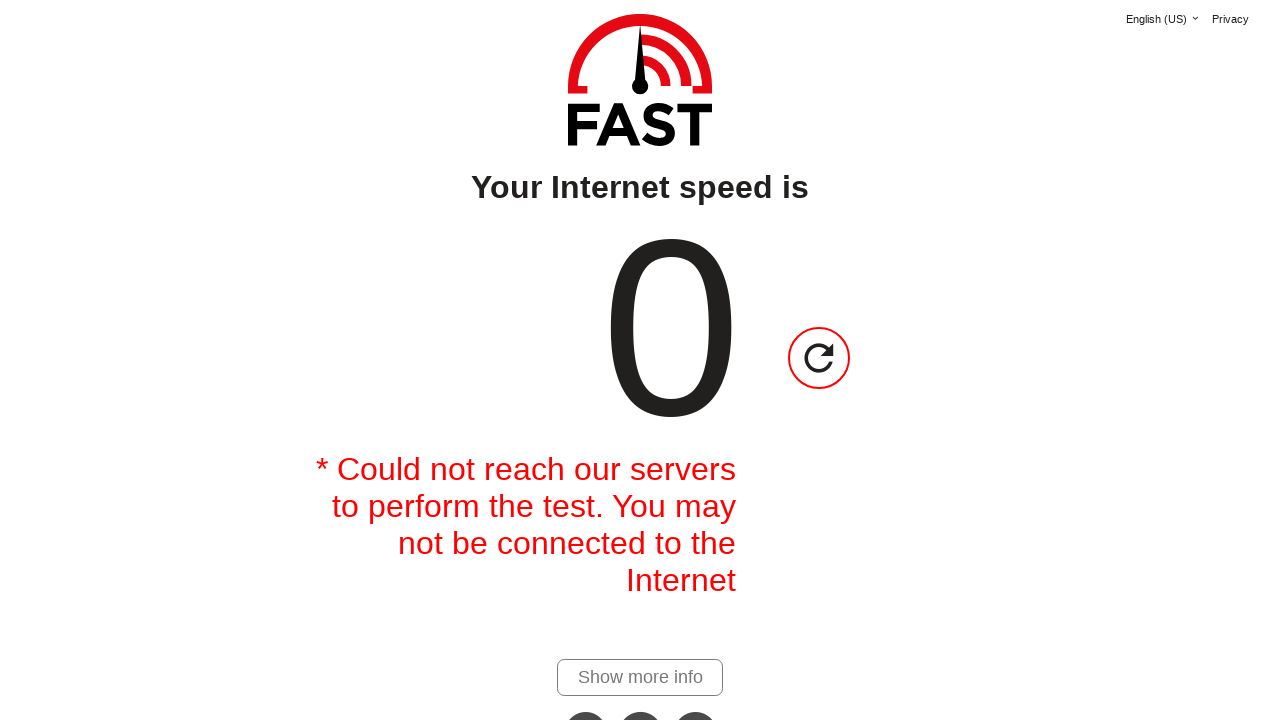

Verified speed value element is visible and displayed
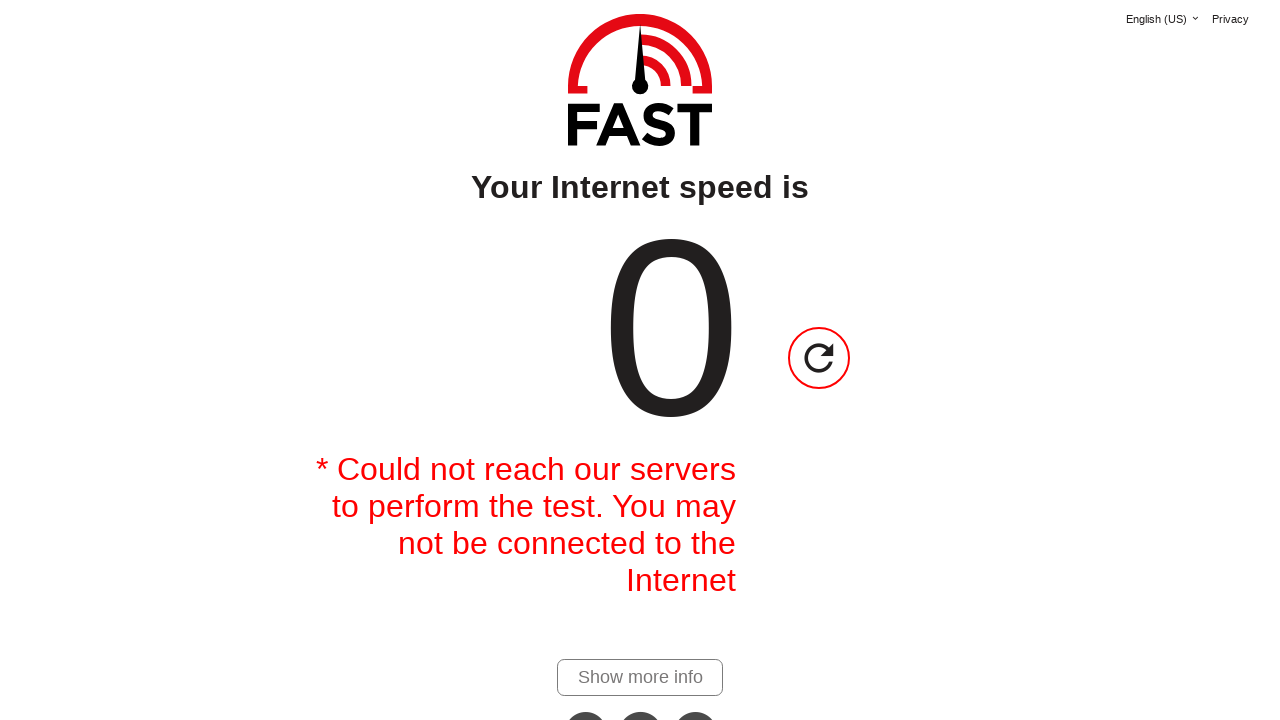

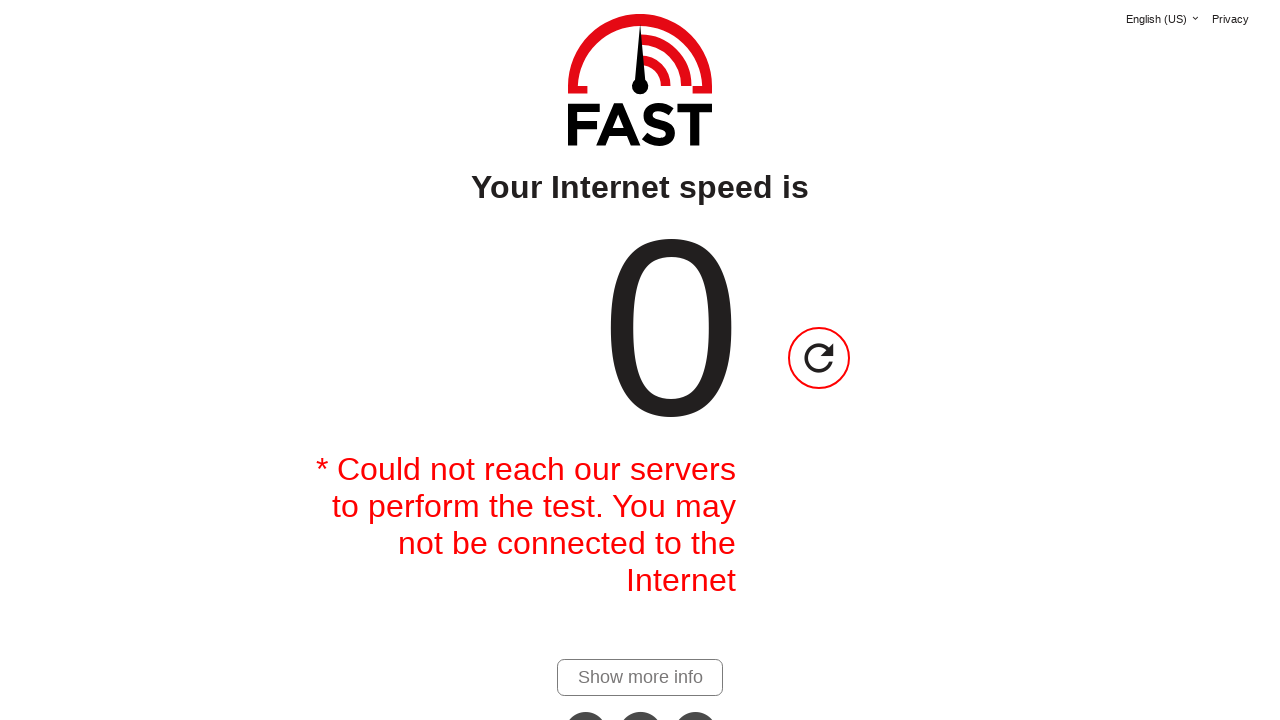